Tests bus ticket booking form by filling in source and destination cities and setting a travel date

Starting URL: https://www.abhibus.com/bus-ticket-booking

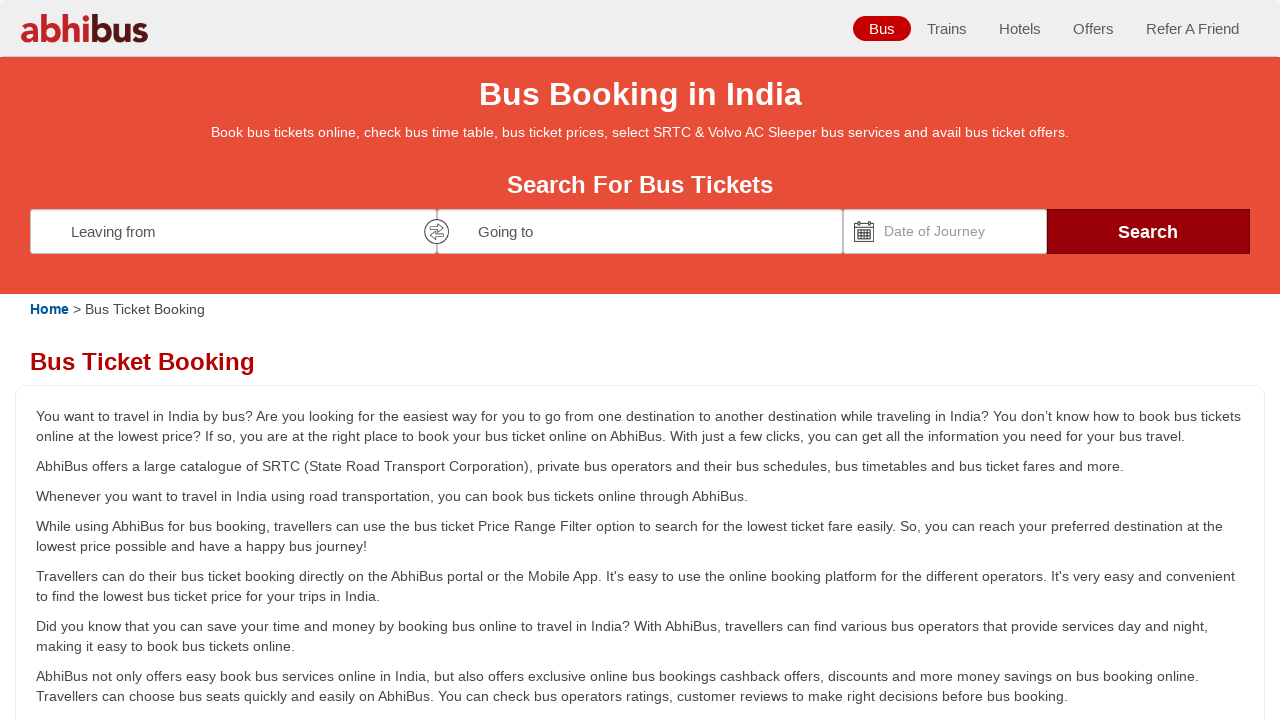

Filled source field with 'coimbatore' on #source
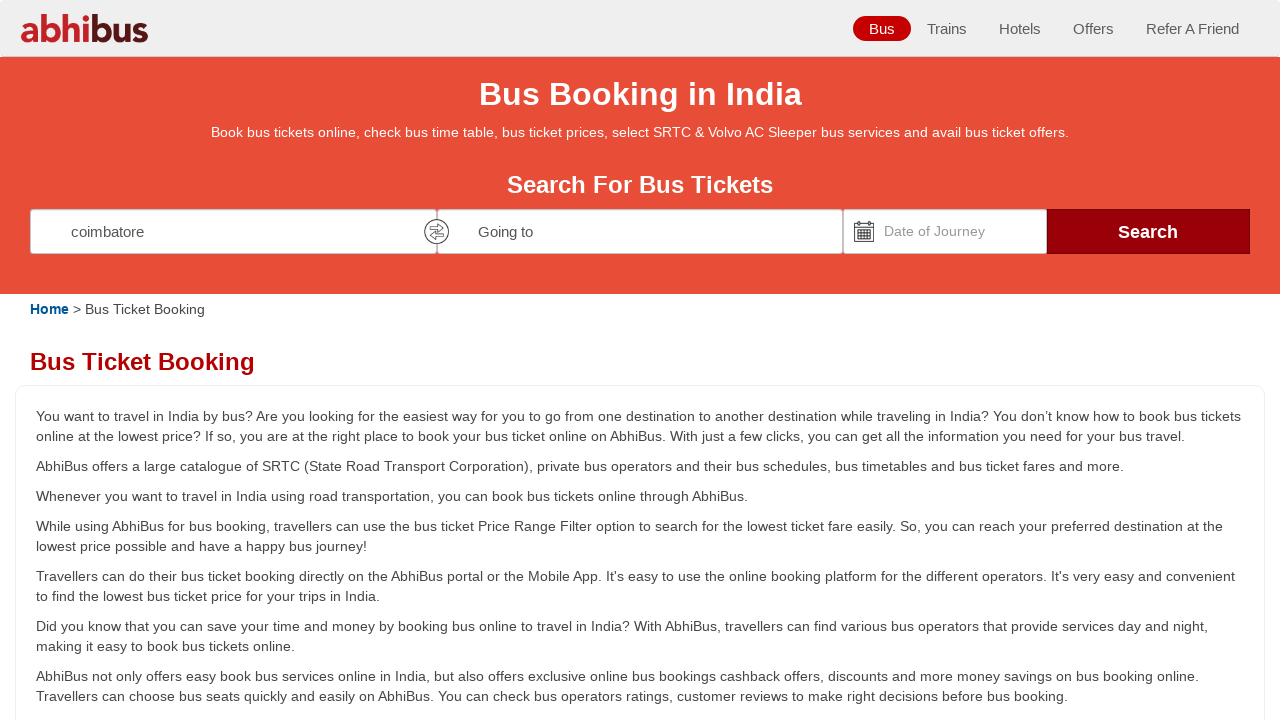

Pressed Enter to confirm source city on #source
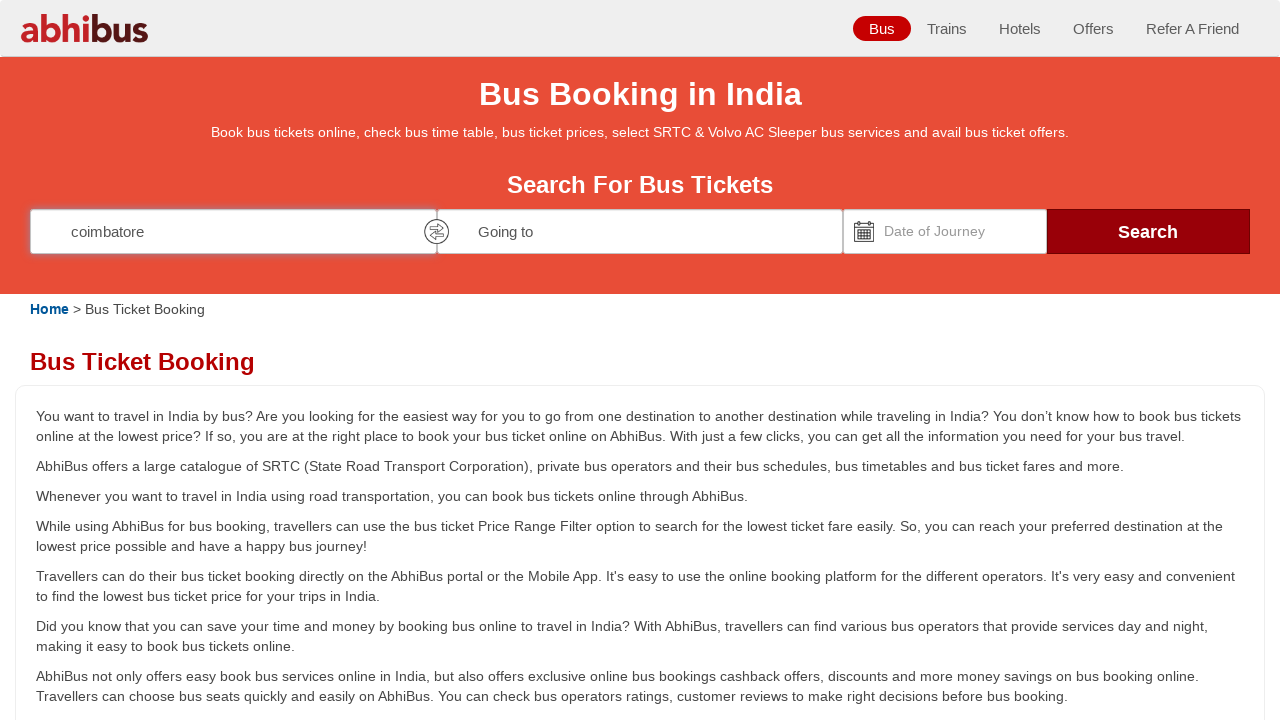

Filled destination field with 'cuddalore' on #destination
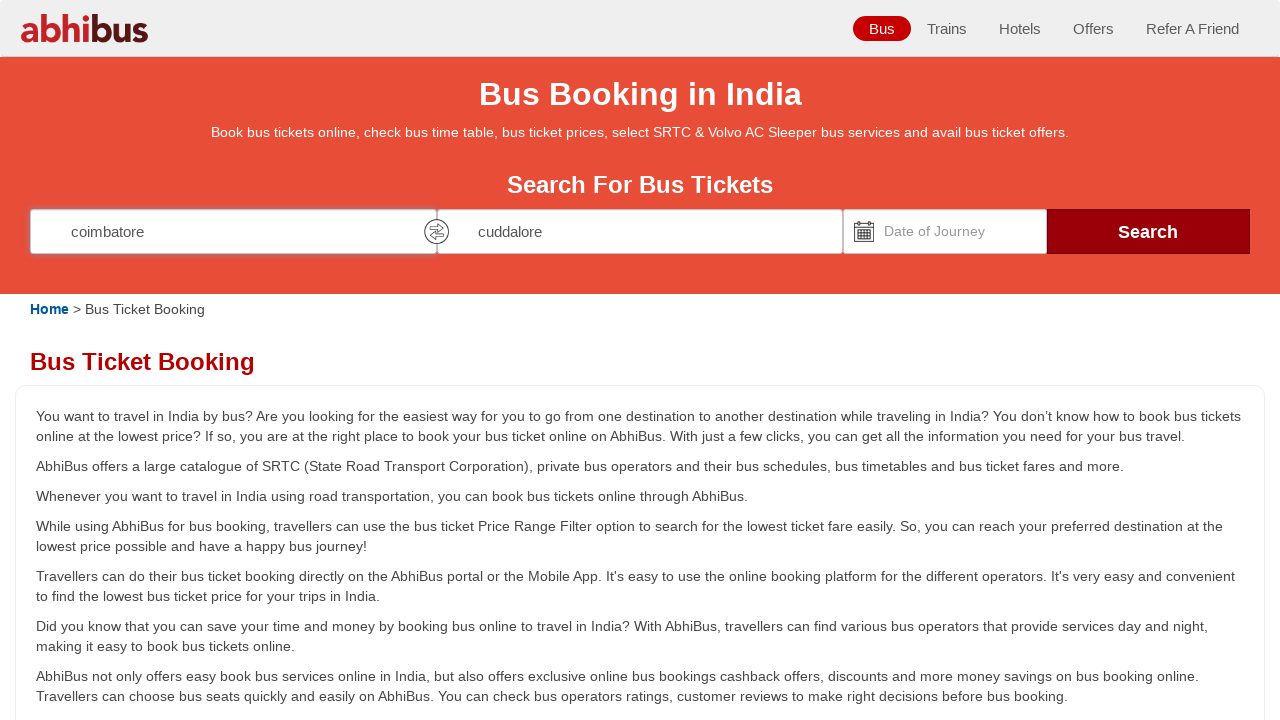

Pressed Enter to confirm destination city on #destination
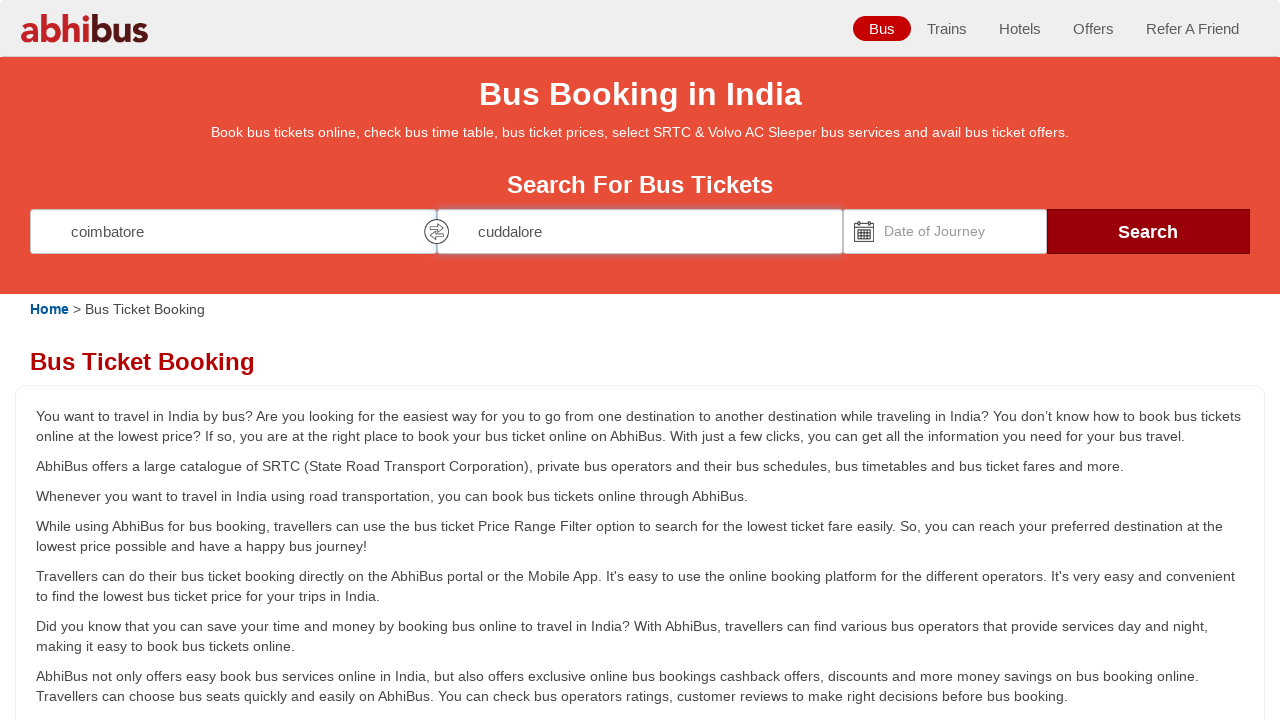

Set travel date to 25/03/2024 using JavaScript
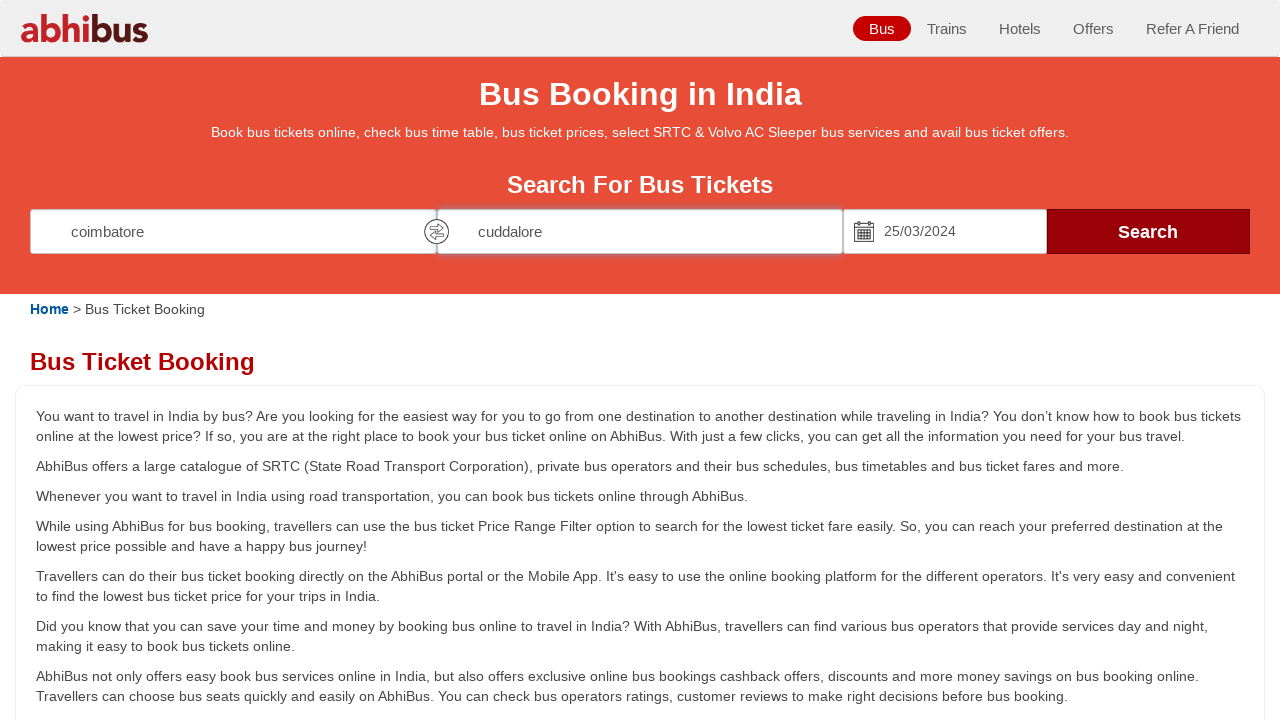

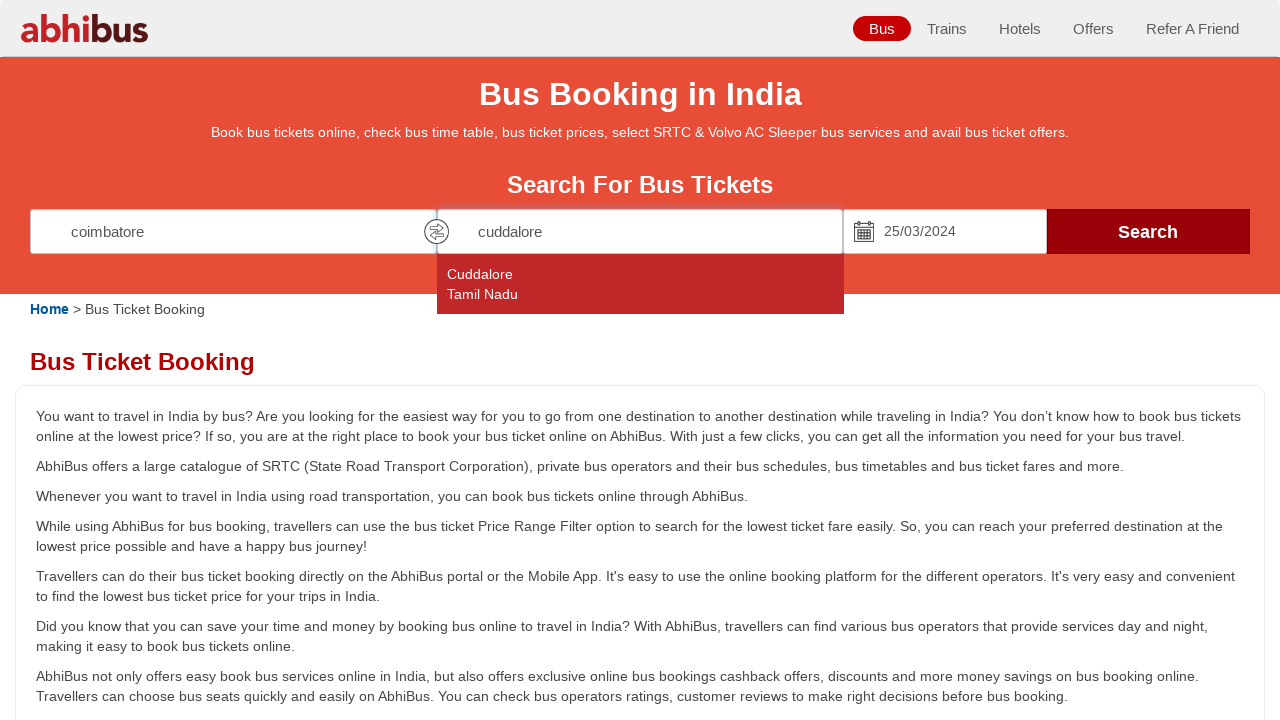